Retrieves the page title and URL, then clicks the file submit button

Starting URL: https://the-internet.herokuapp.com/upload

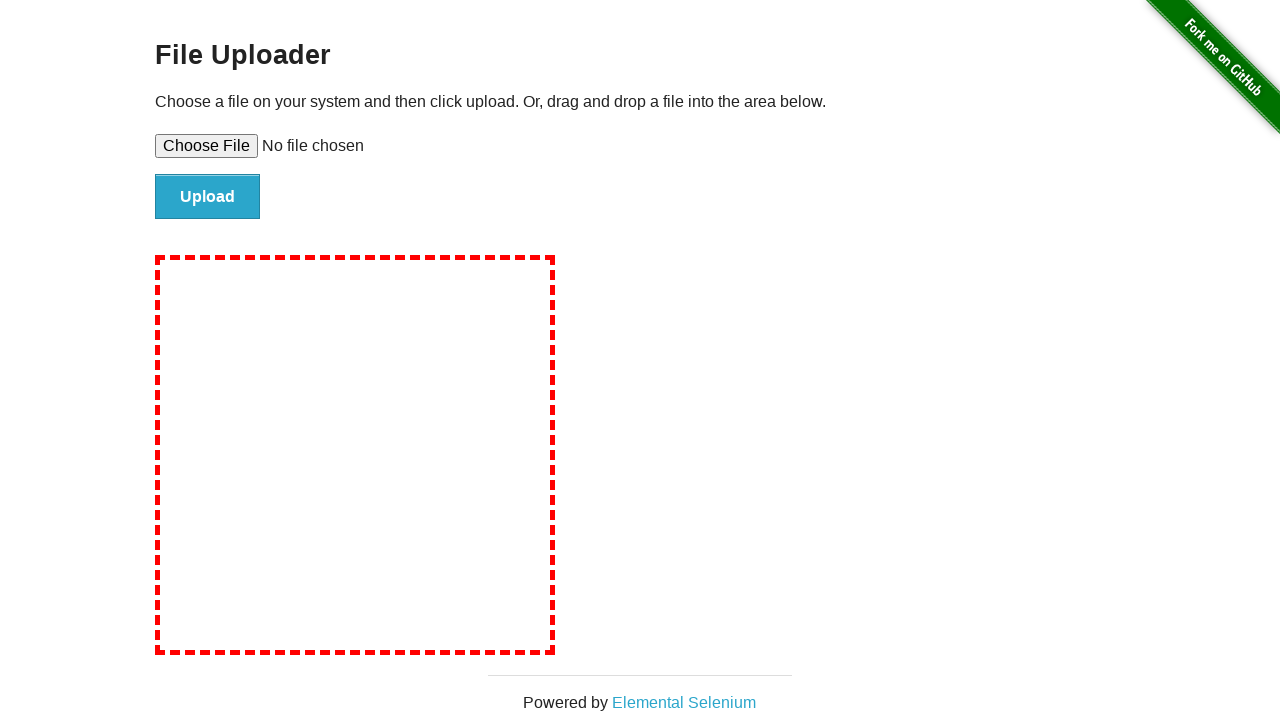

Retrieved page title
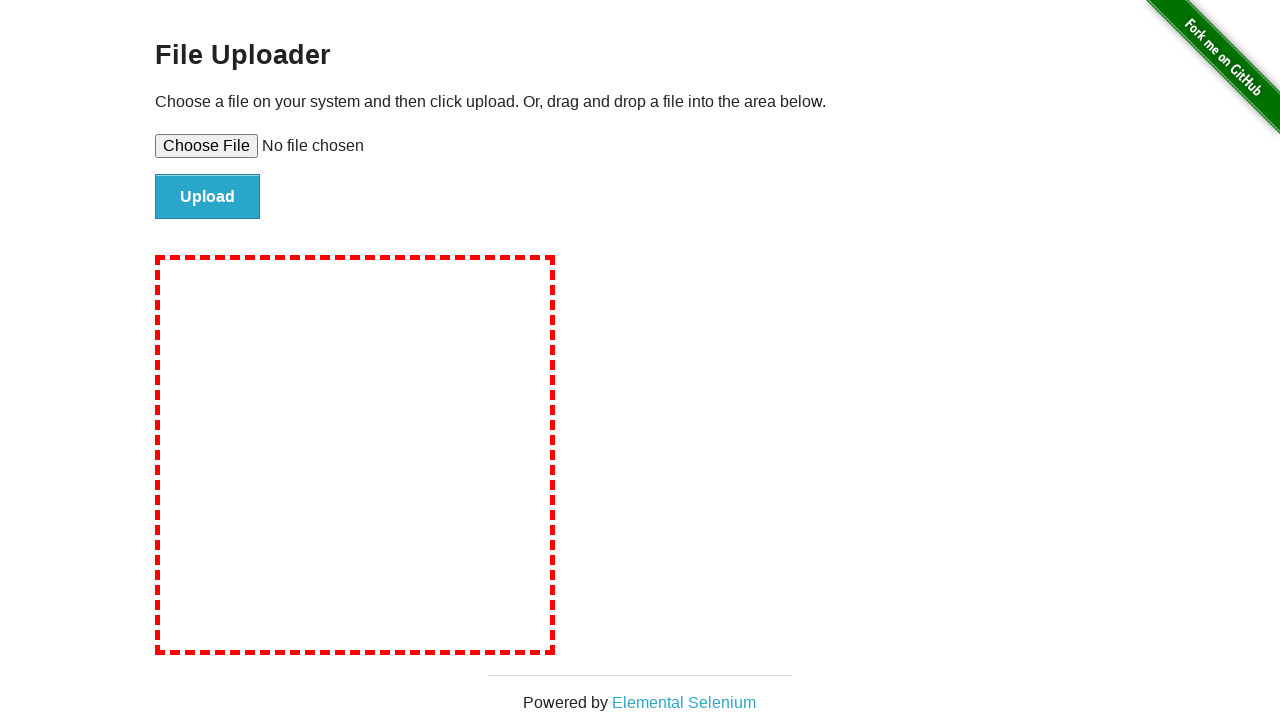

Retrieved page URL
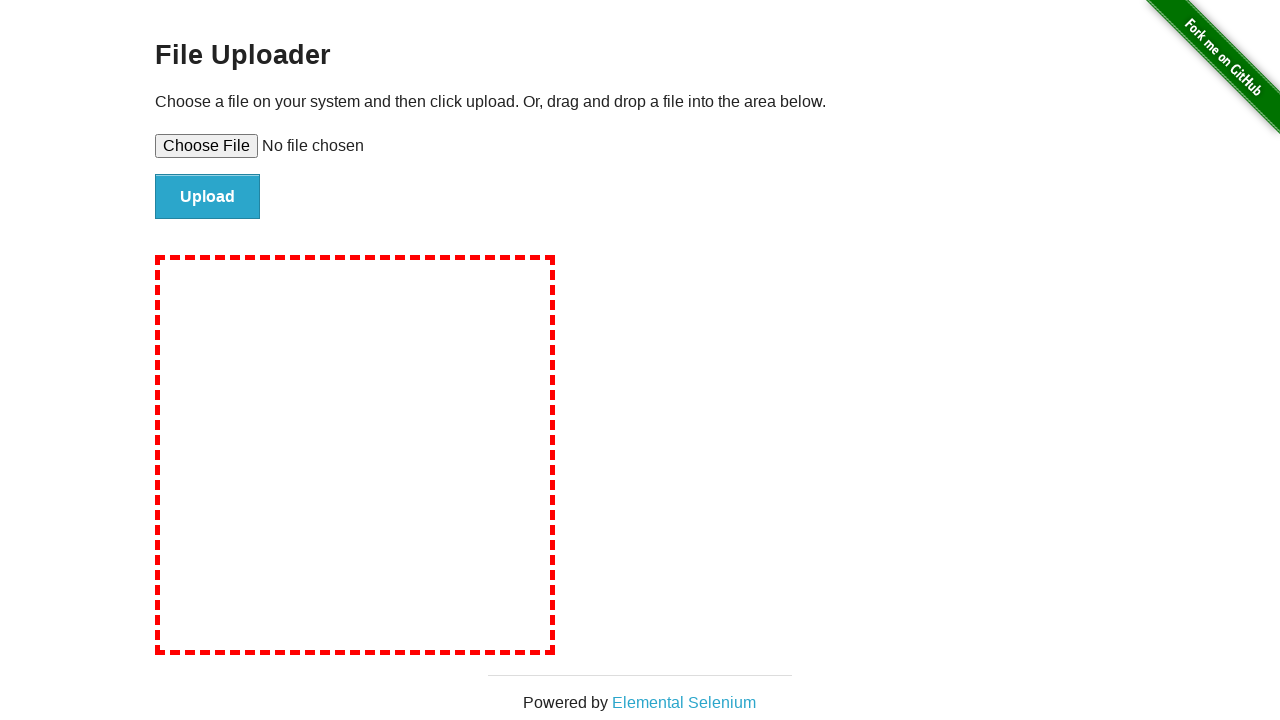

Clicked file submit button at (208, 197) on #file-submit
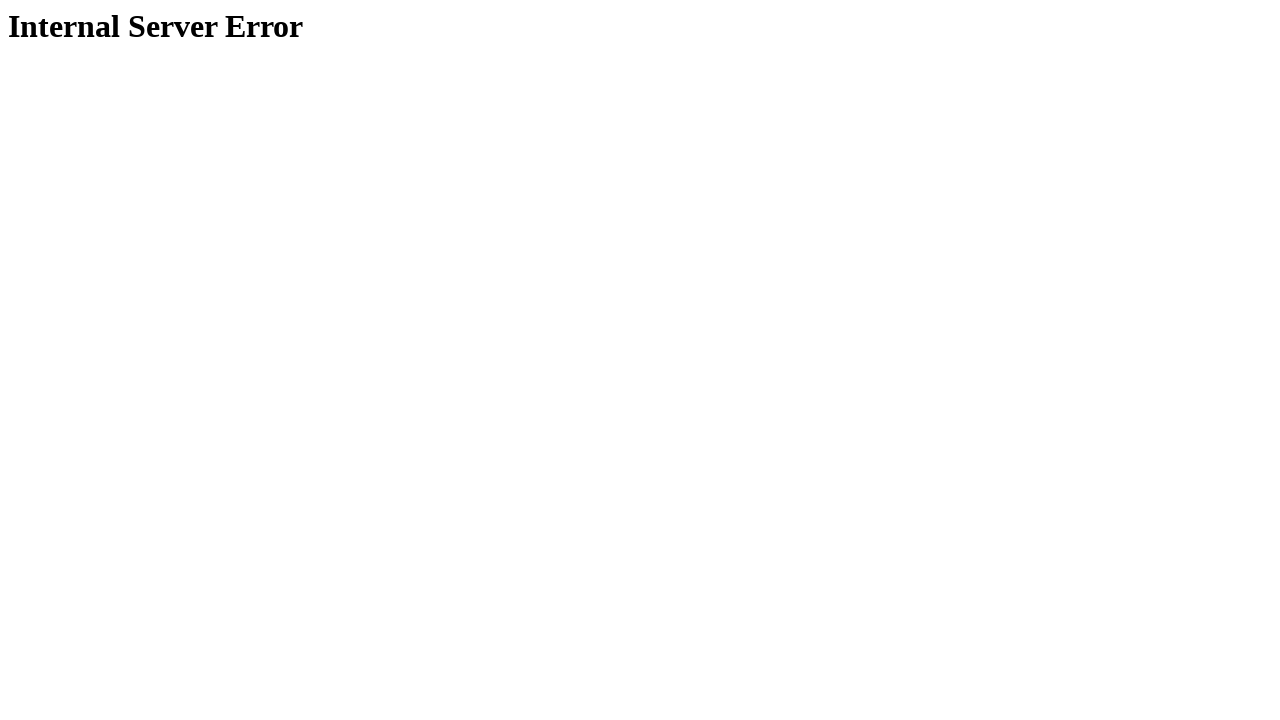

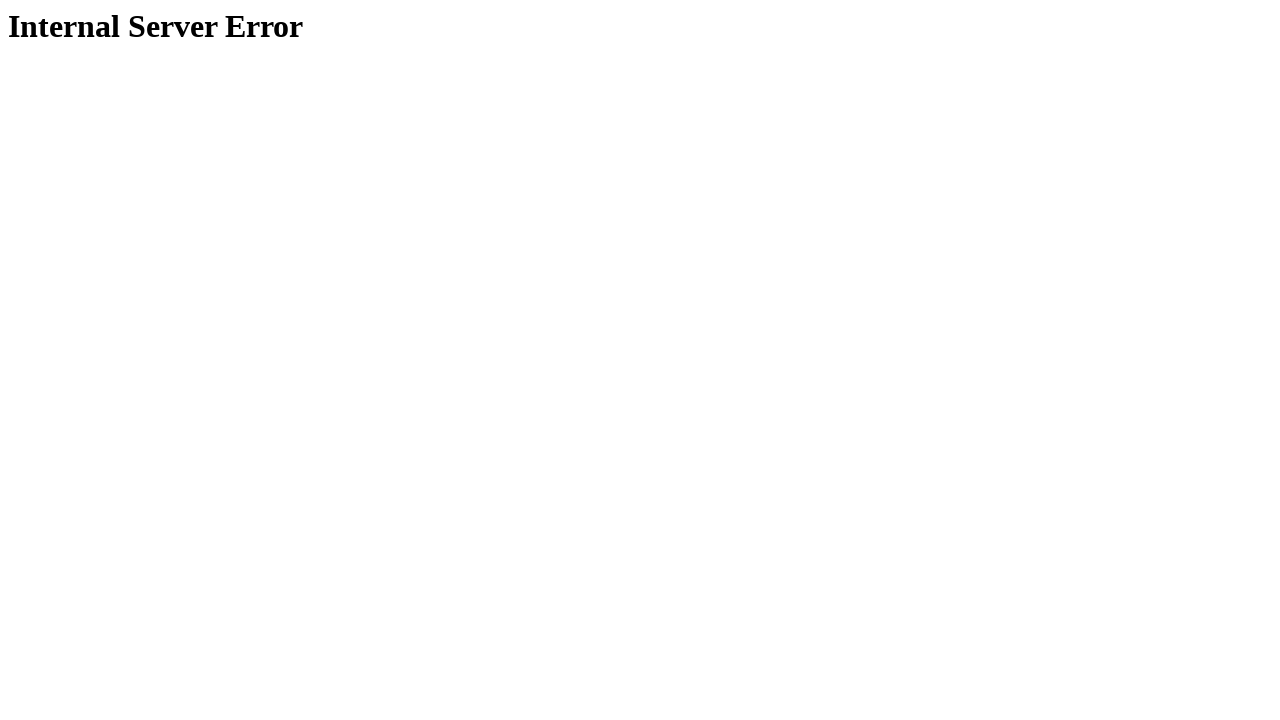